Tests a text box form by filling in user name, email, current address, and permanent address fields, then submitting the form

Starting URL: https://demoqa.com/text-box

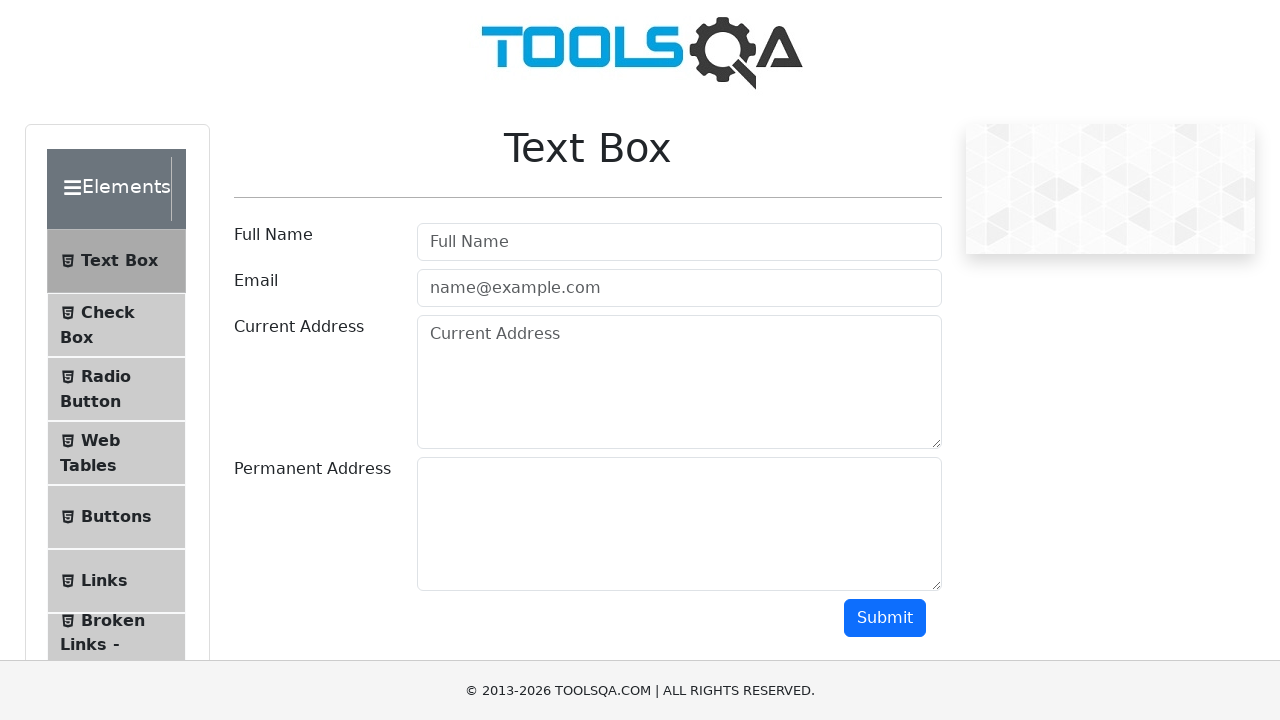

Filled userName field with 'Mica Monje' on #userName
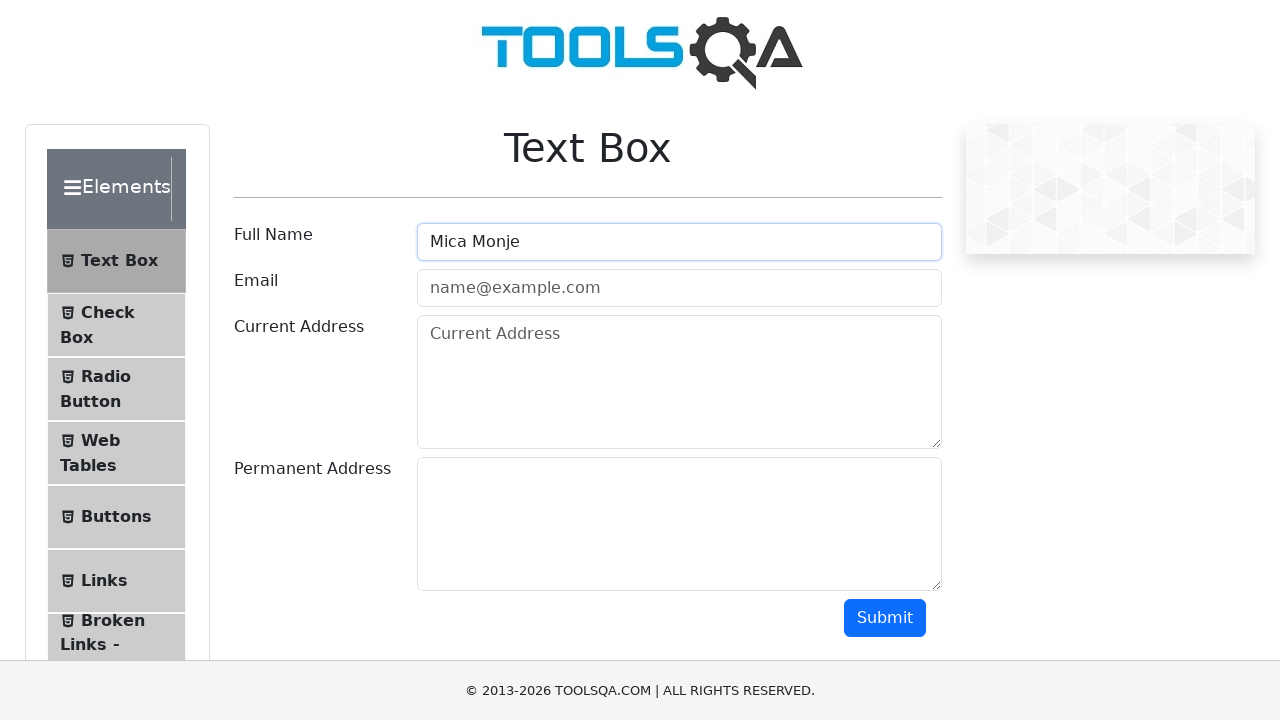

Filled userEmail field with 'mica.monje@nada.com' on #userEmail
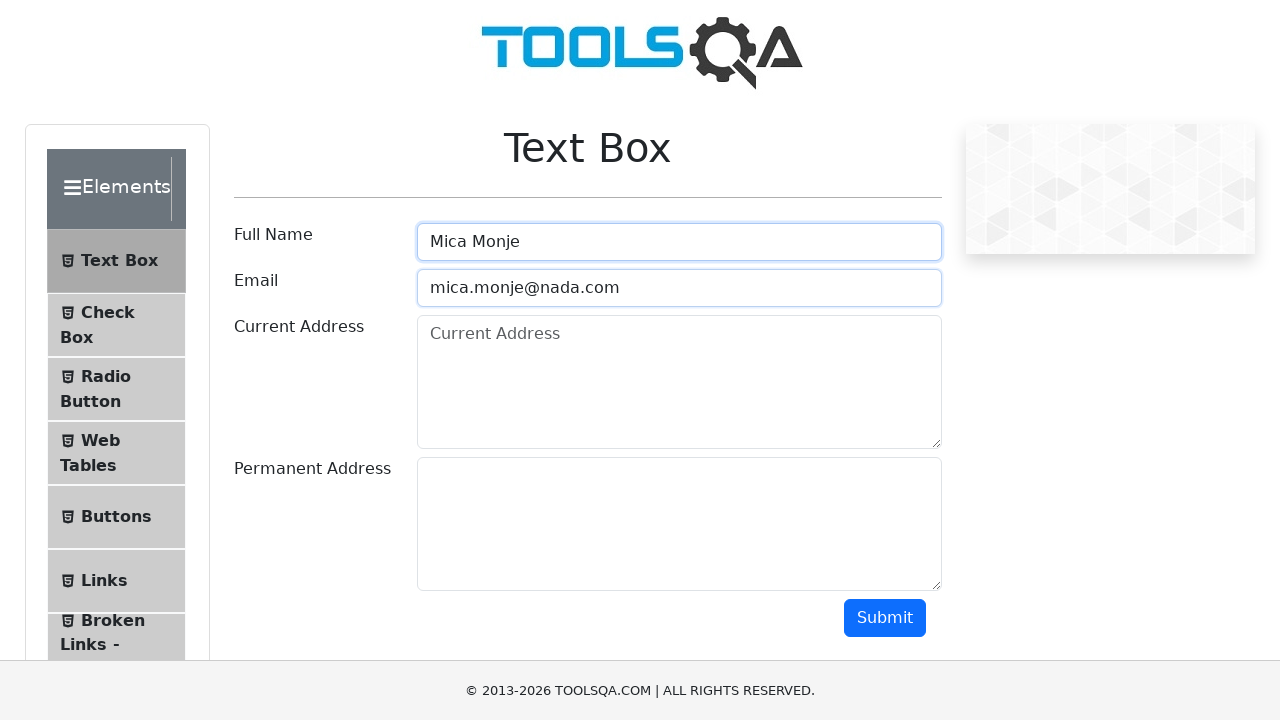

Filled currentAddress field with 'jsjdaksdoasdklaiwjeinqokw' on #currentAddress
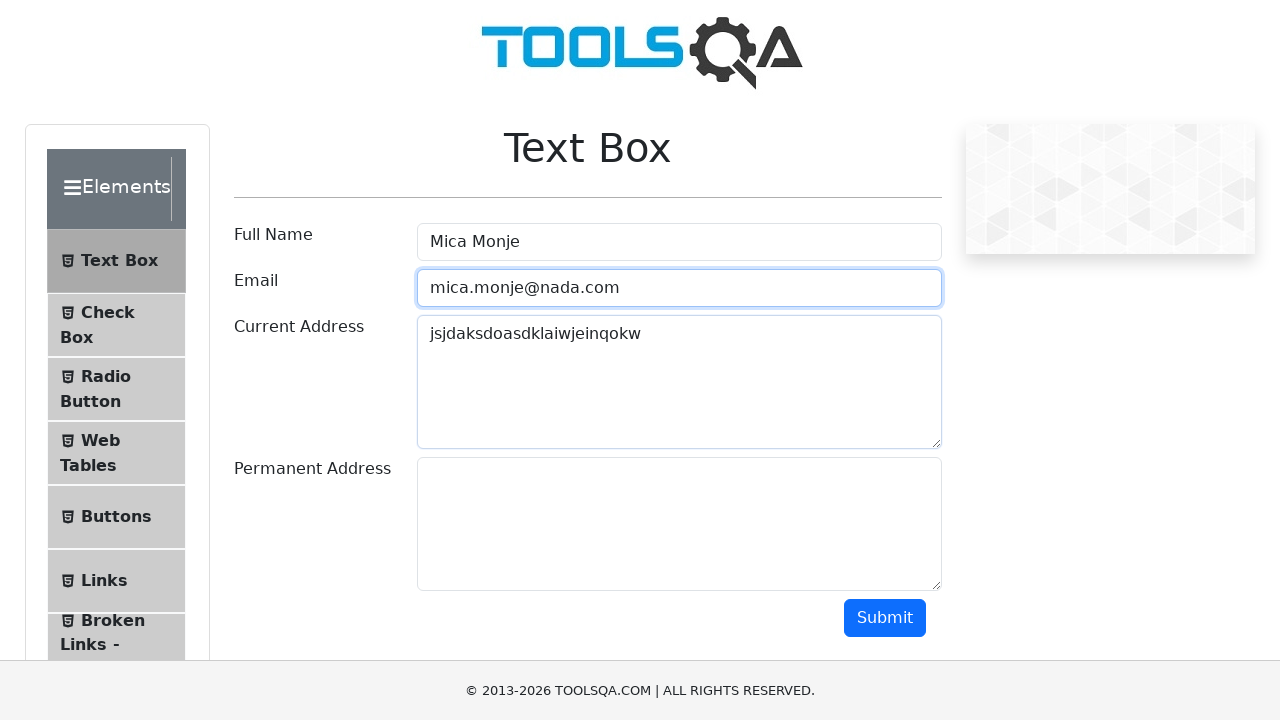

Filled permanentAddress field with 'jsjdaksdoasddasdadwwwwww' on #permanentAddress
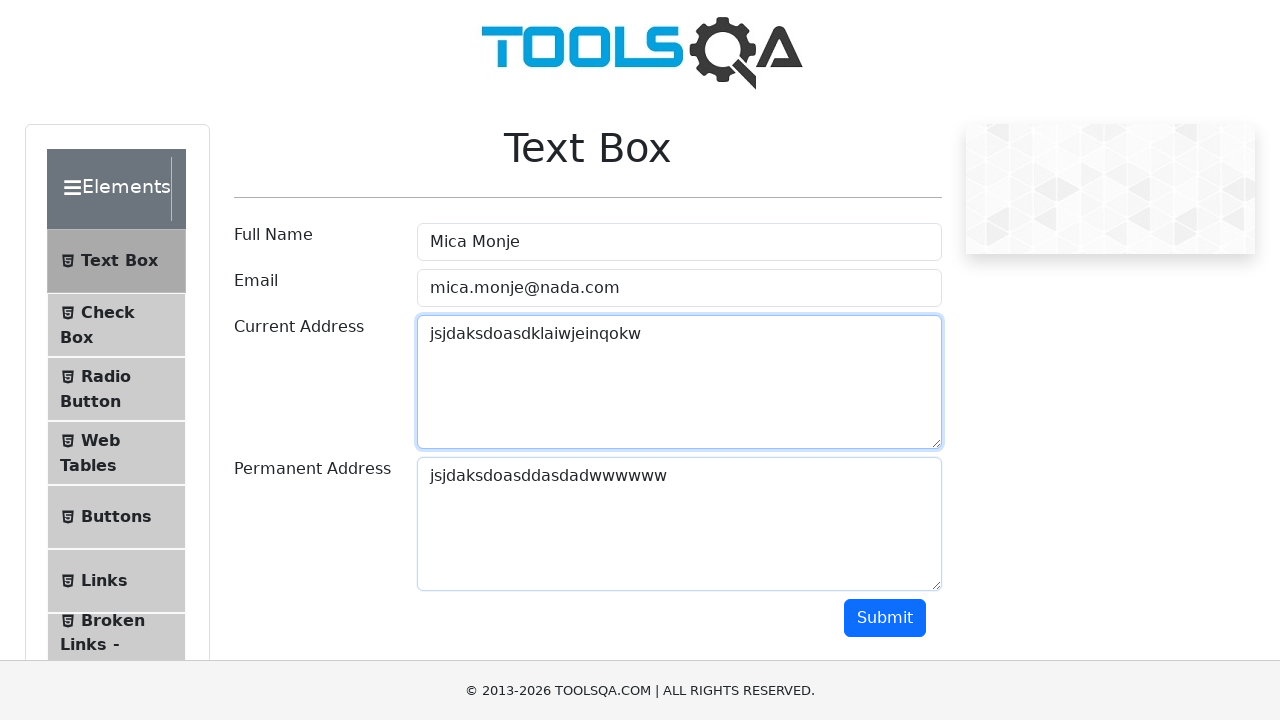

Clicked submit button to submit the form at (885, 618) on #submit
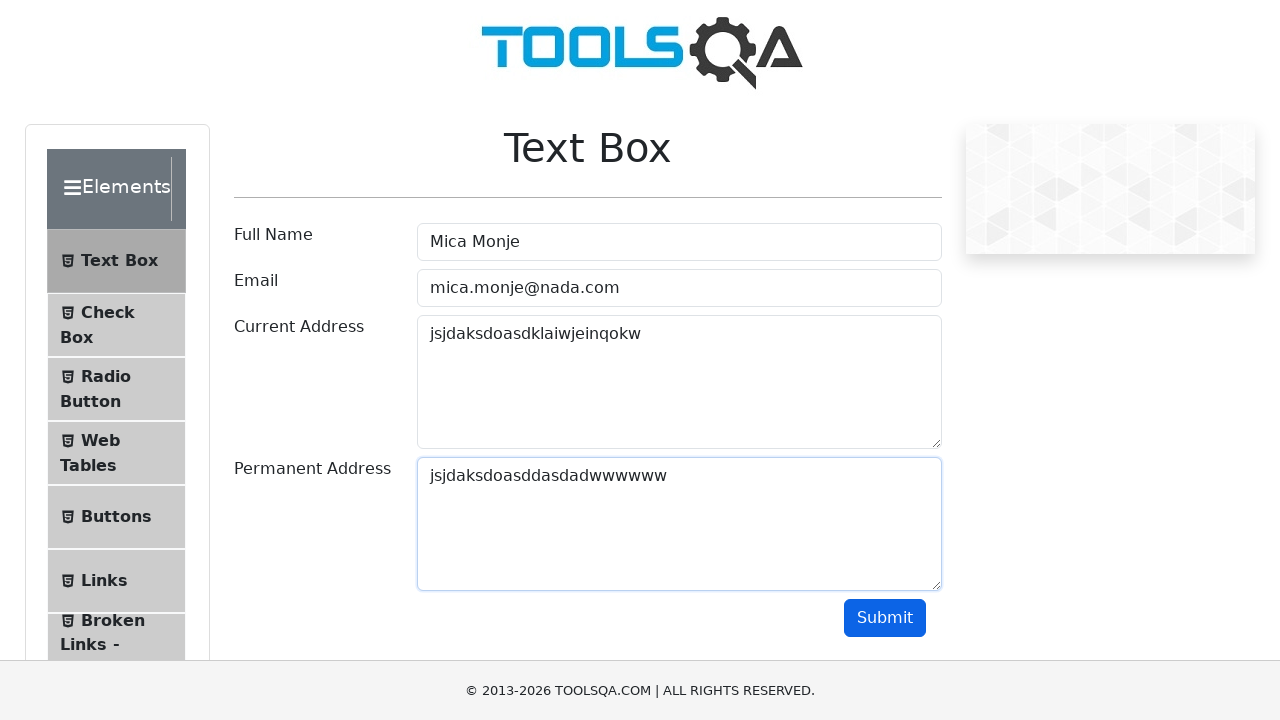

Form output section appeared after submission
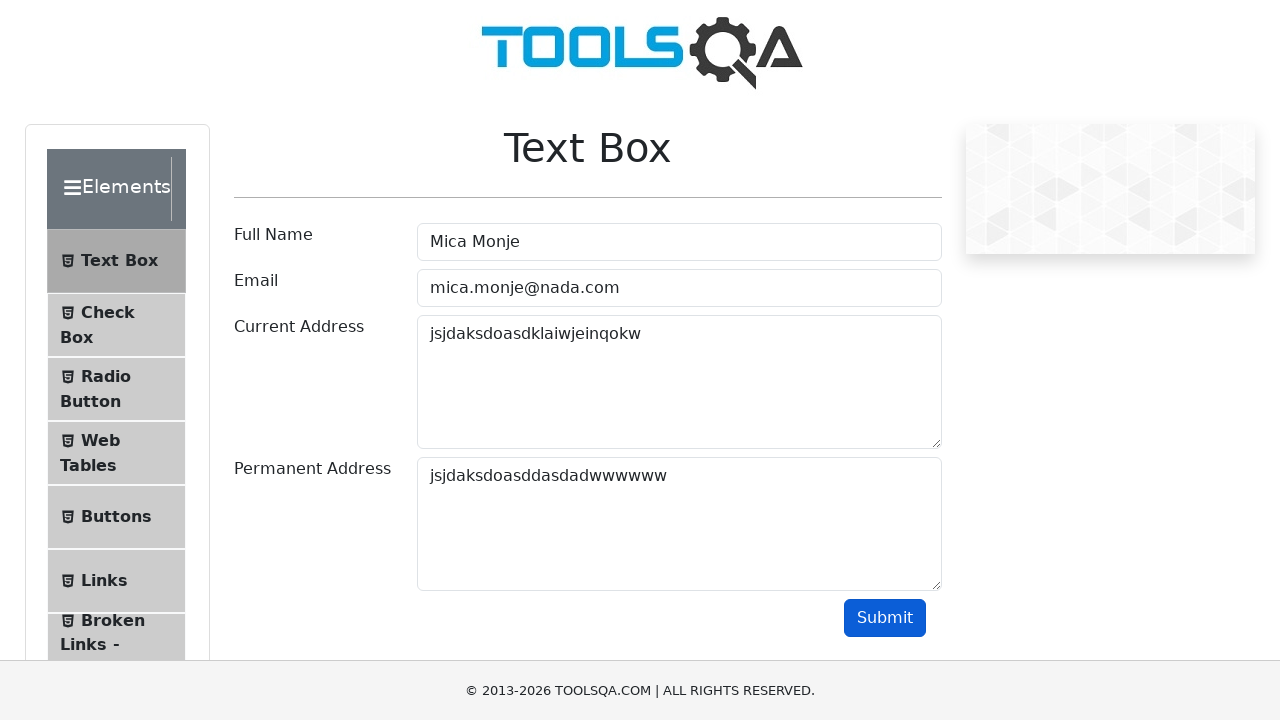

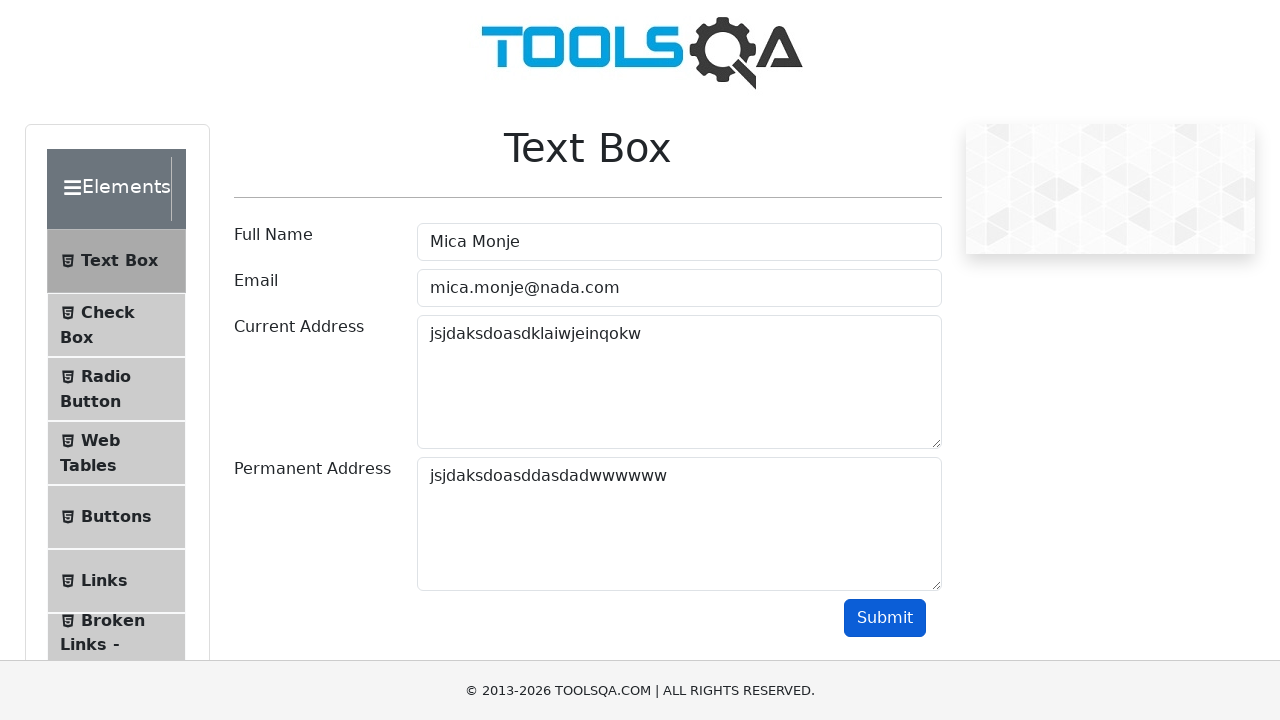